Clicks login button to trigger error message, then clicks to close the error message

Starting URL: https://the-internet.herokuapp.com/login

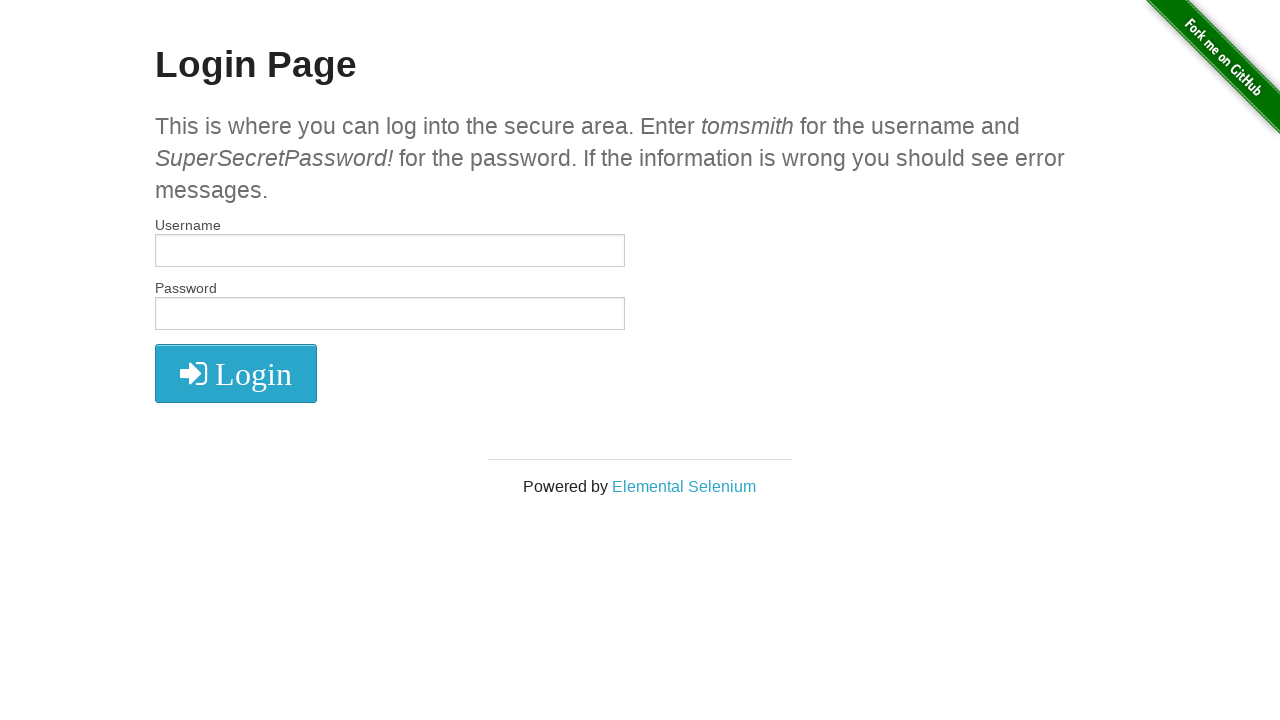

Clicked login button to trigger error message at (236, 373) on .radius
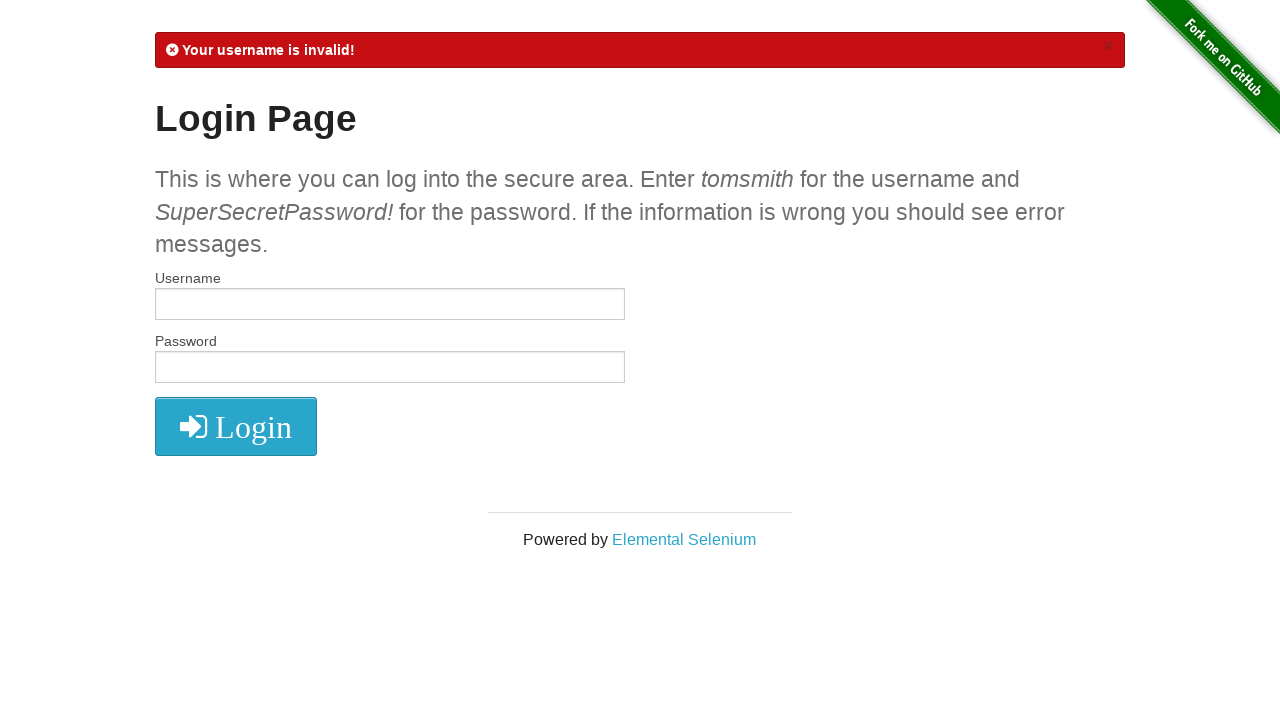

Error message appeared
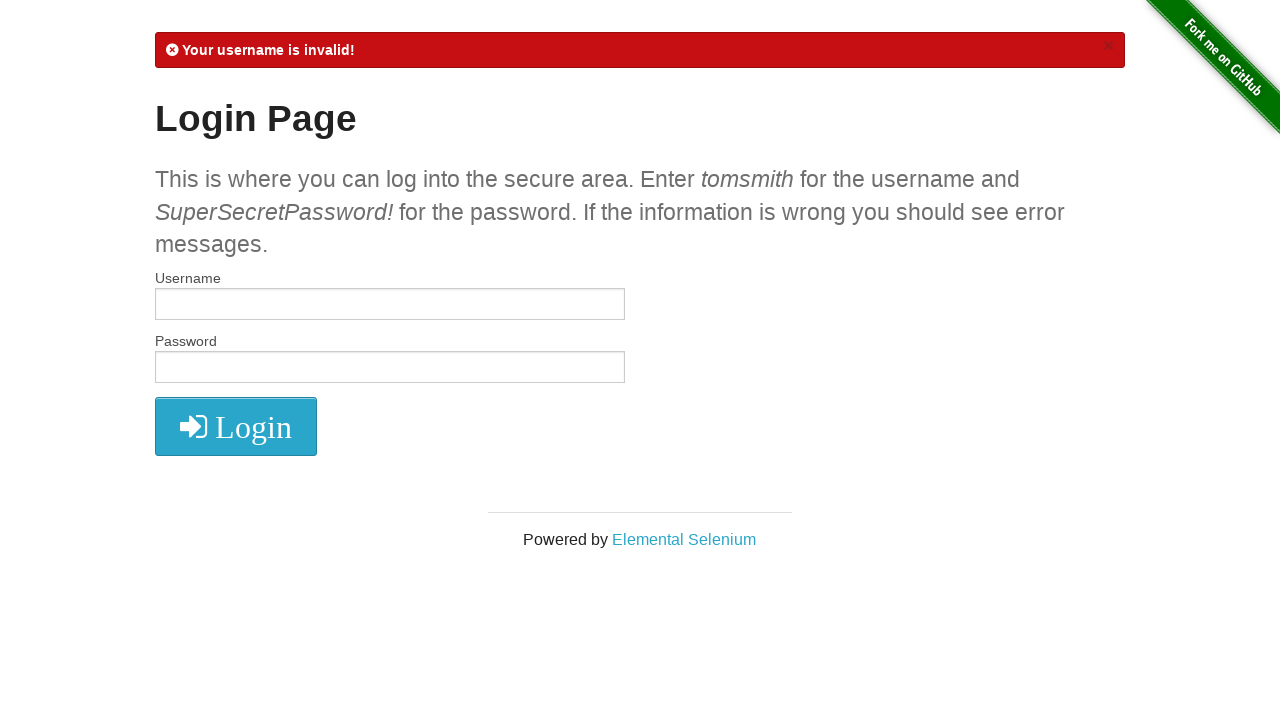

Clicked close button to dismiss error message at (1108, 46) on xpath=//a[contains(text(),'×')]
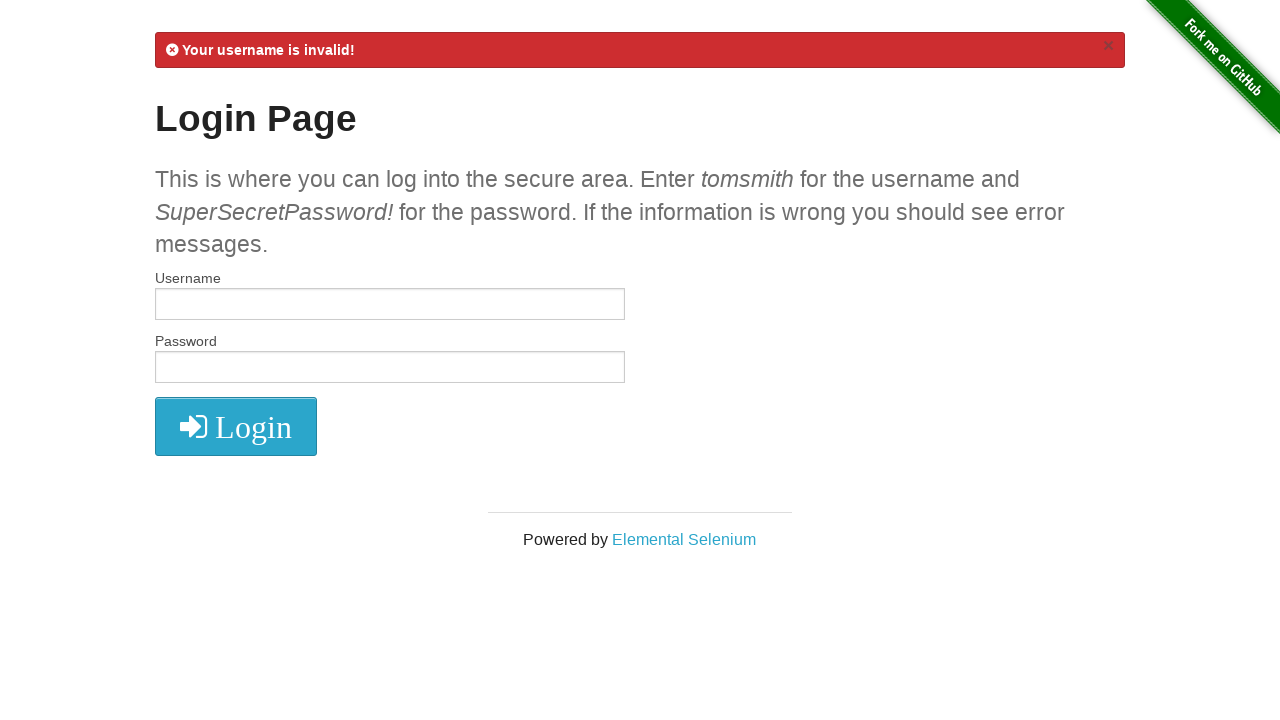

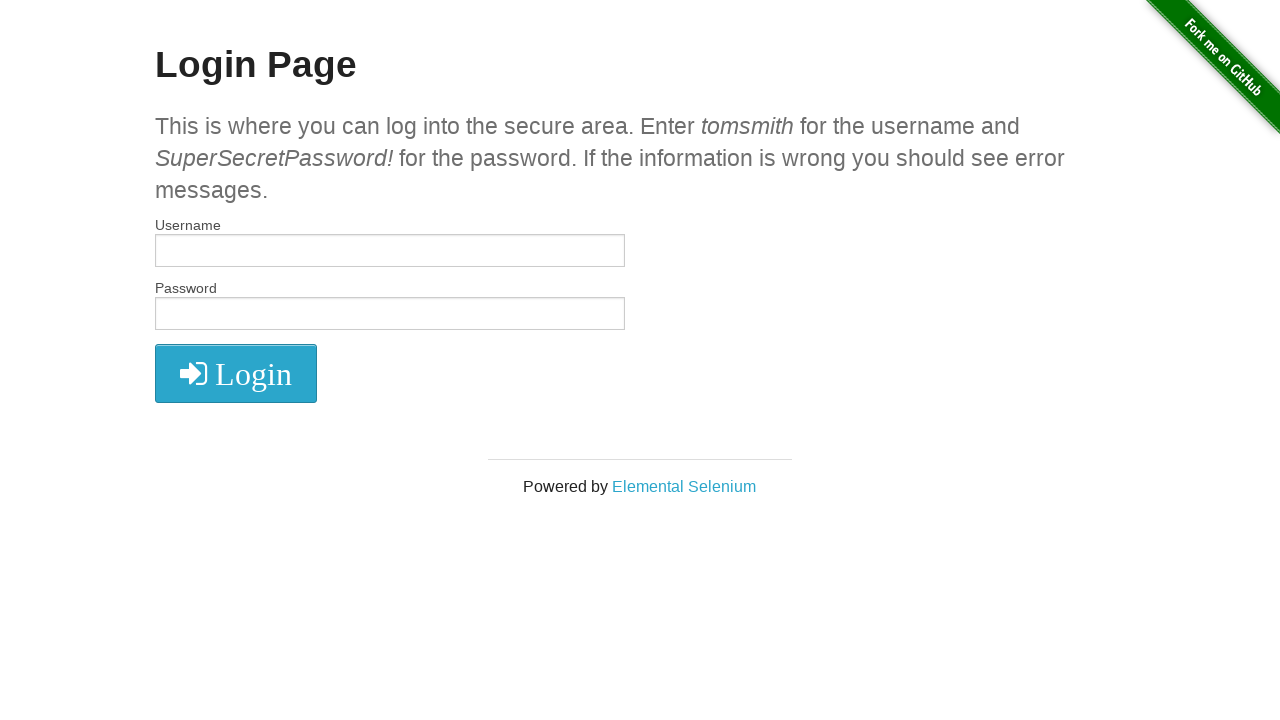